Tests Shadow DOM element interaction by navigating to a books PWA application and typing text into an input field that exists within a shadow root.

Starting URL: http://books-pwakit.appspot.com/

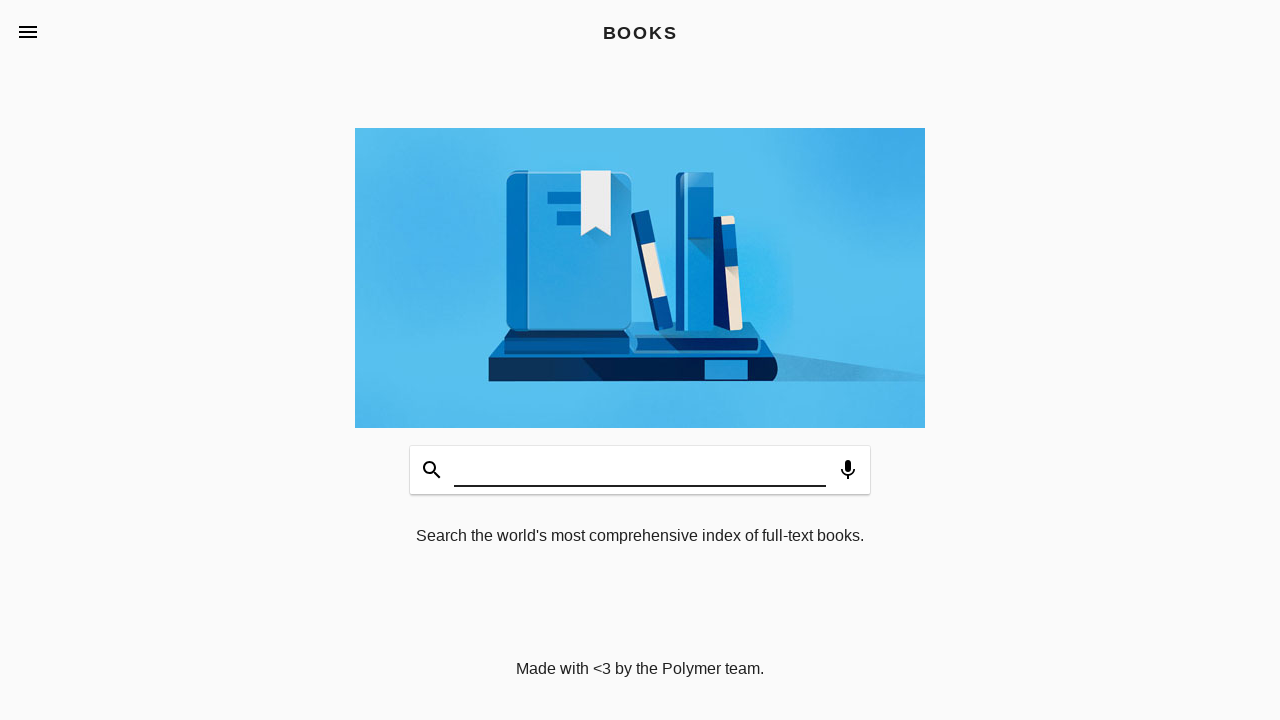

Waited for book-app element with shadow DOM to be present
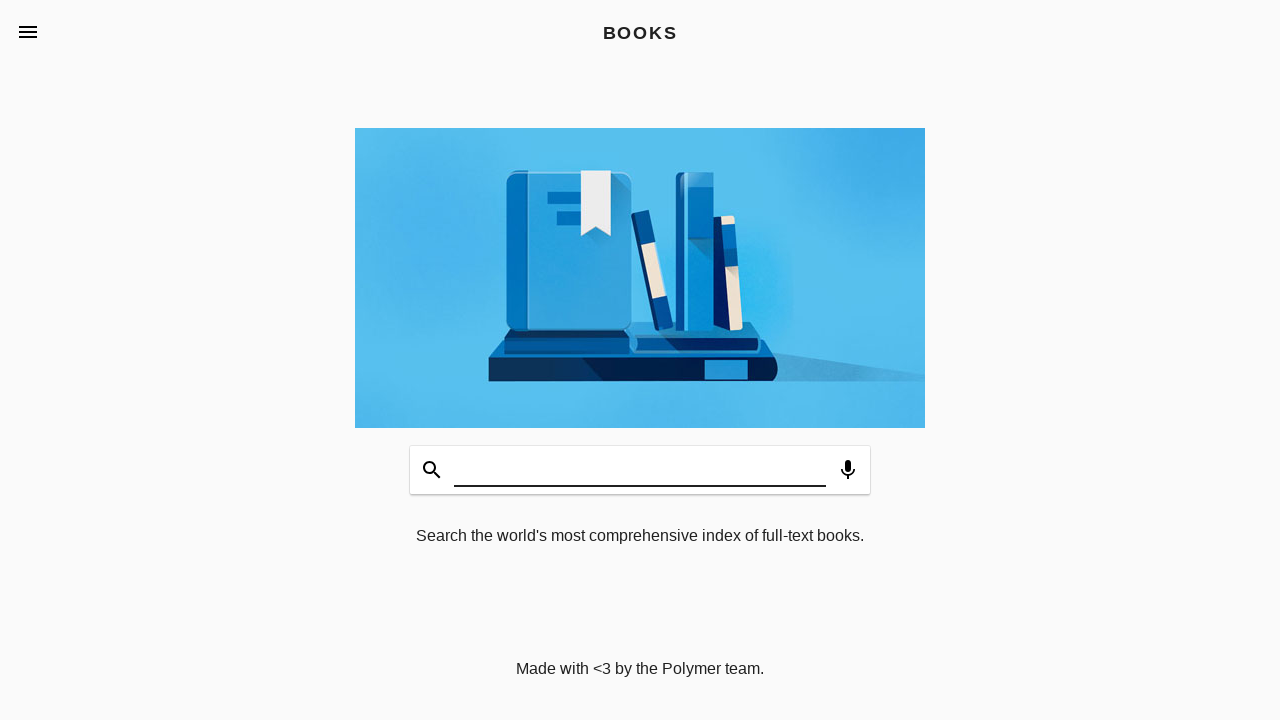

Filled shadow DOM input field with 'WELCOME' on book-app[apptitle='BOOKS'] >> #input
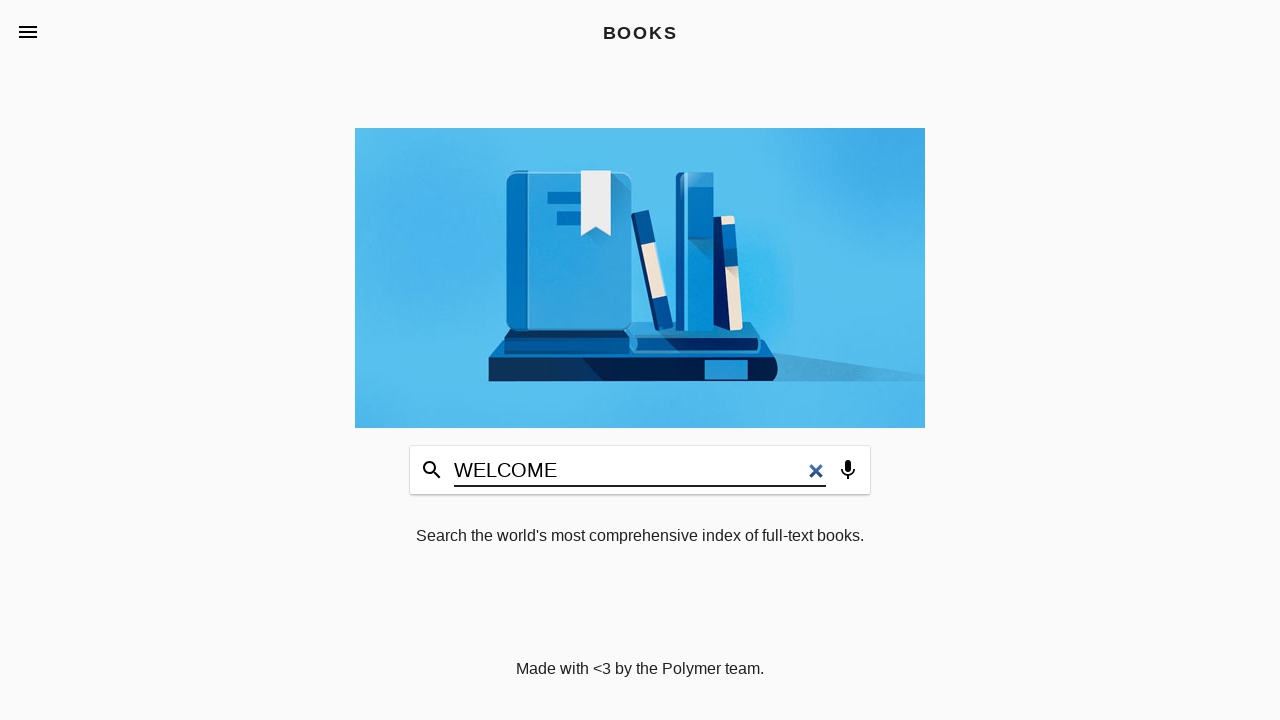

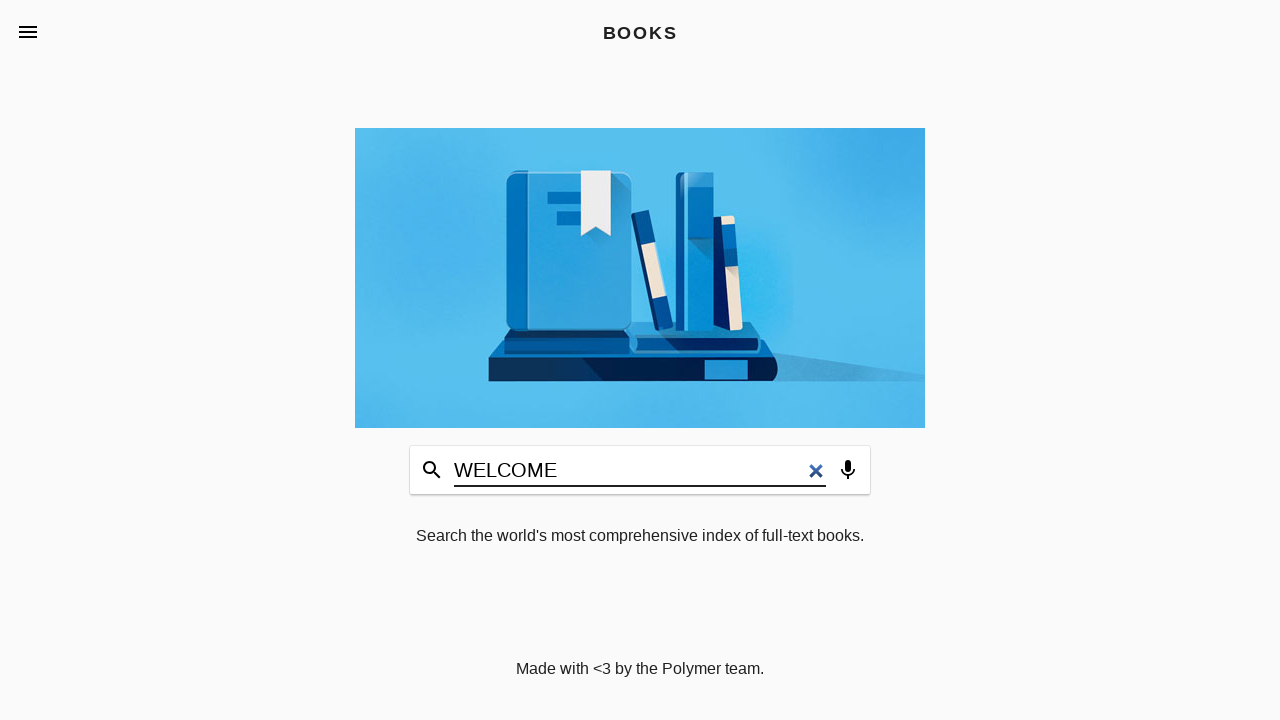